Navigates to the homepage and clicks on the Products button, then verifies that the browser navigates to the products page by checking the URL.

Starting URL: https://automationexercise.com/

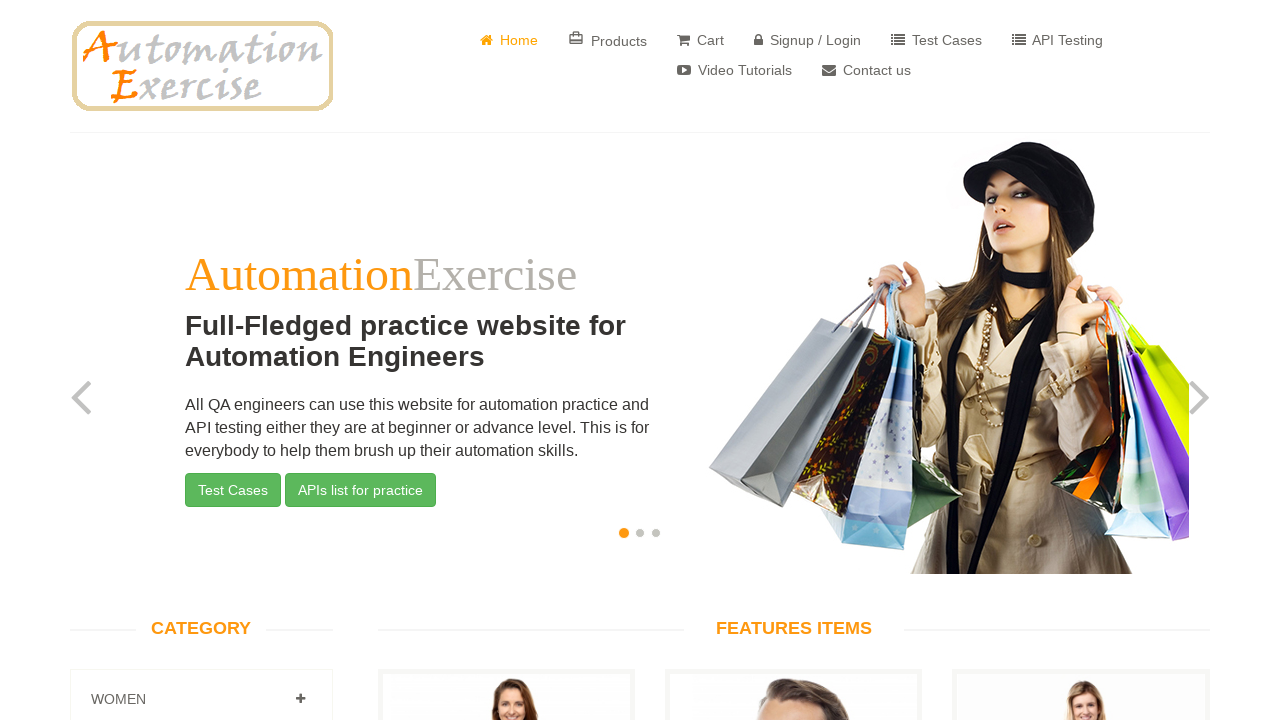

Clicked on the Products button in navigation at (608, 40) on a[href='/products']
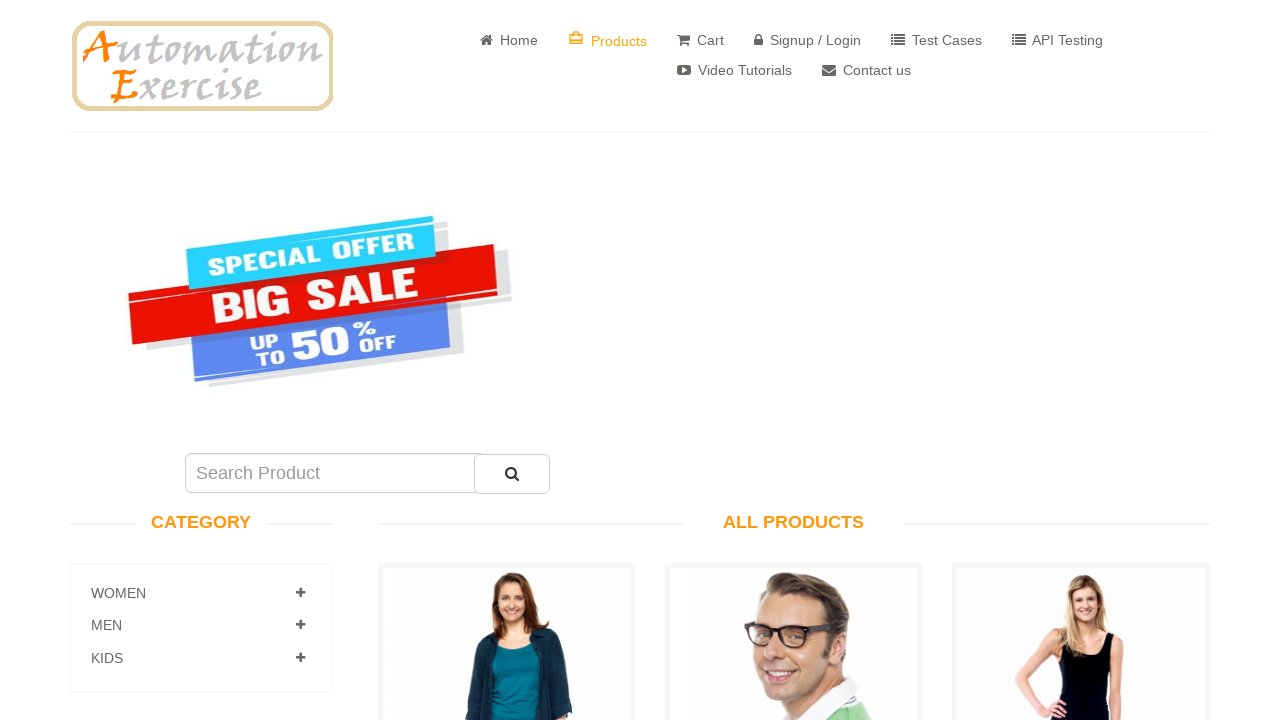

Waited for navigation to products page to complete
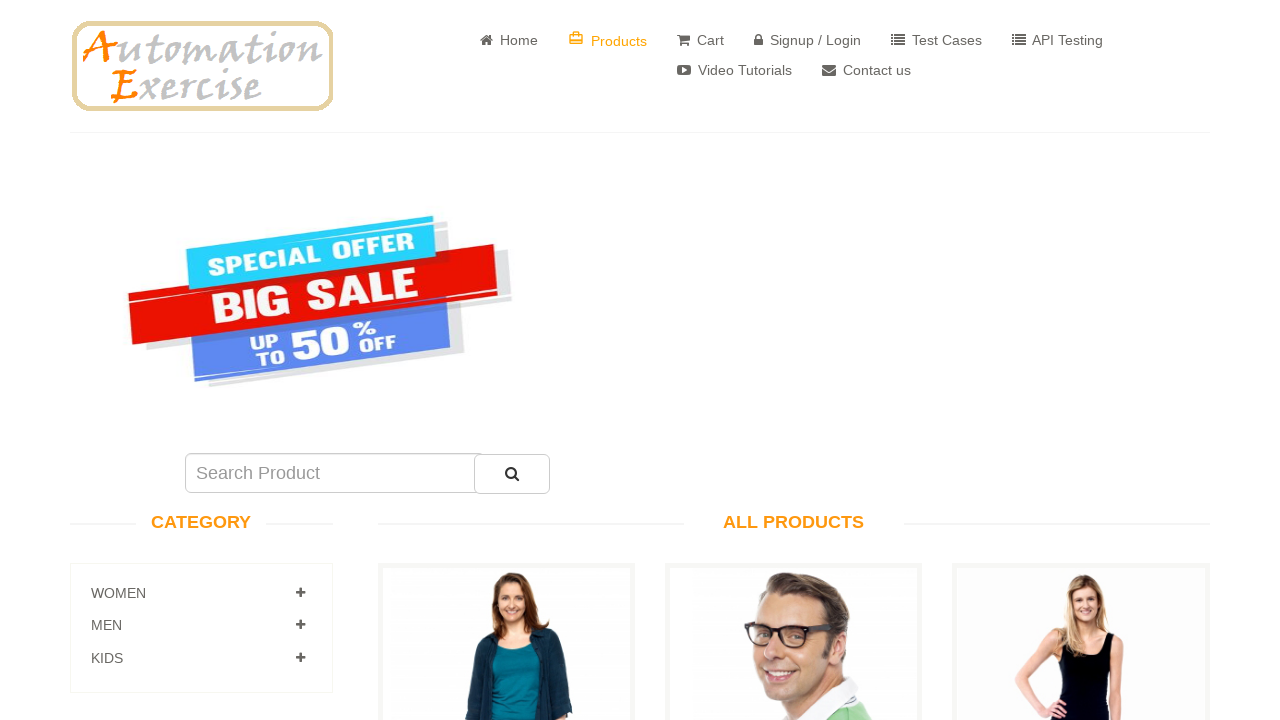

Verified that 'products' is present in the current URL
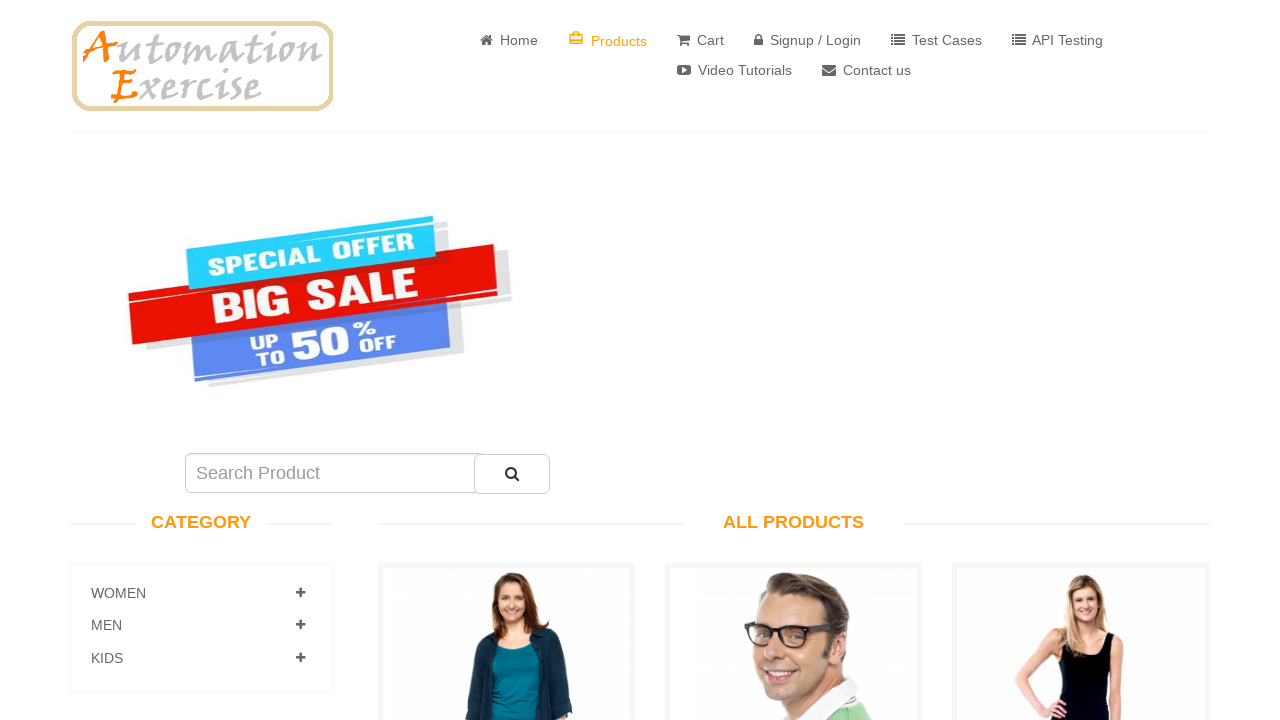

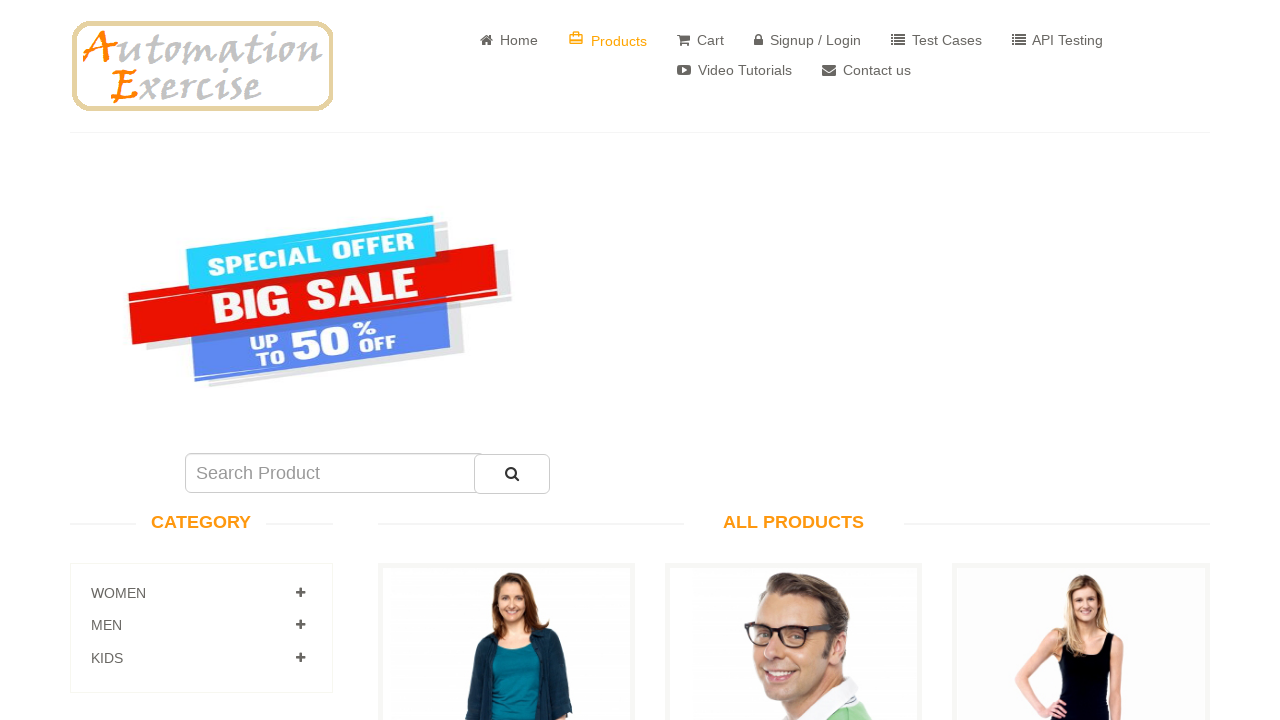